Tests drag and drop functionality by dragging an element from source to target location on jQuery UI demo page

Starting URL: https://jqueryui.com/droppable/

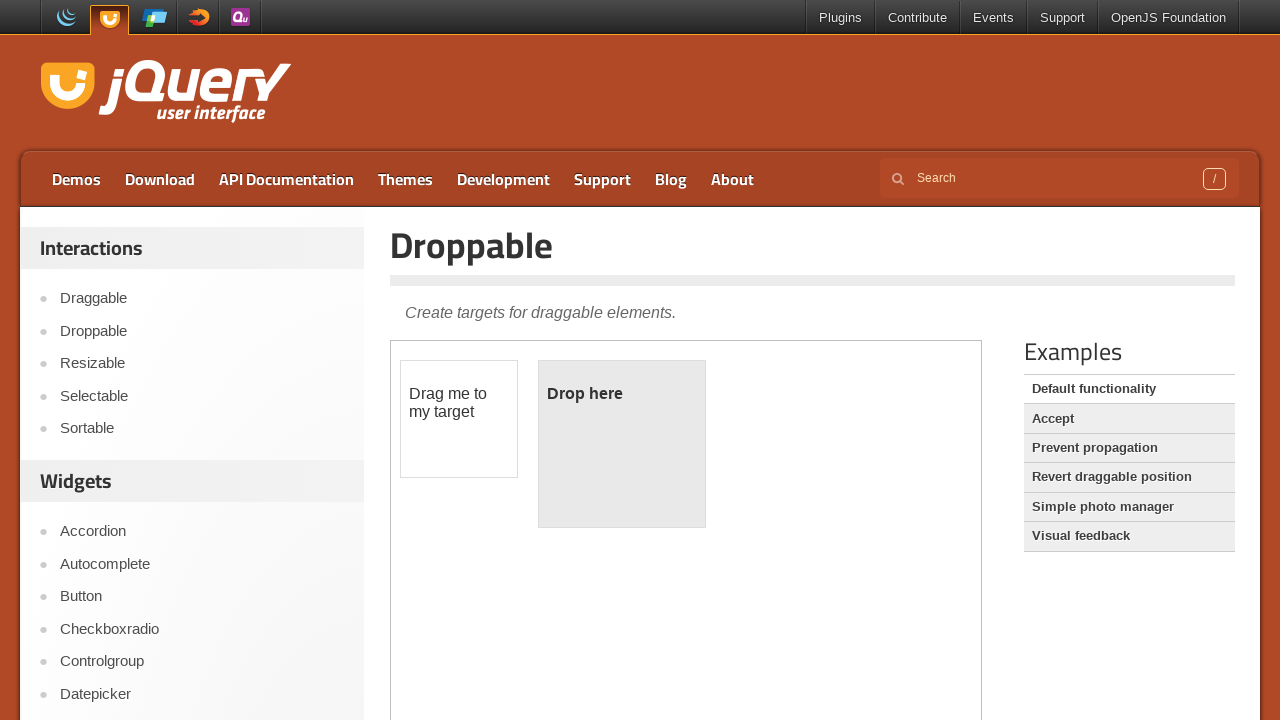

Navigated to jQuery UI droppable demo page
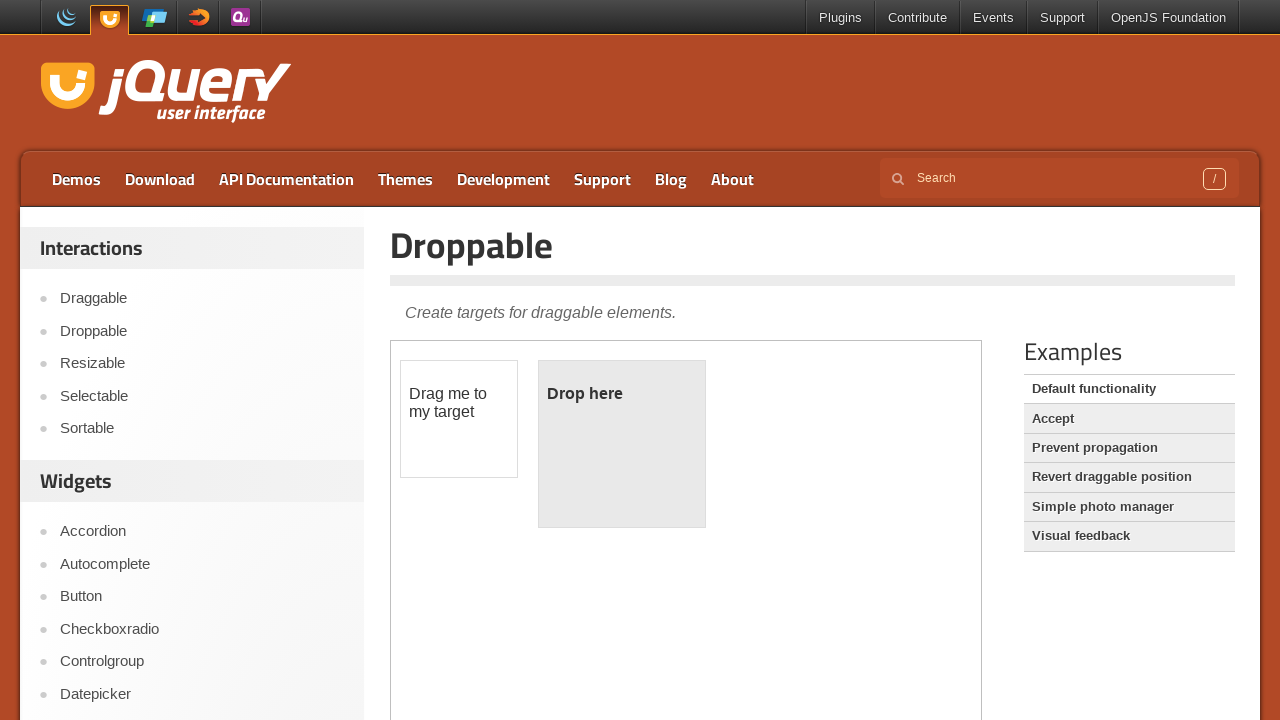

Located the demo iframe
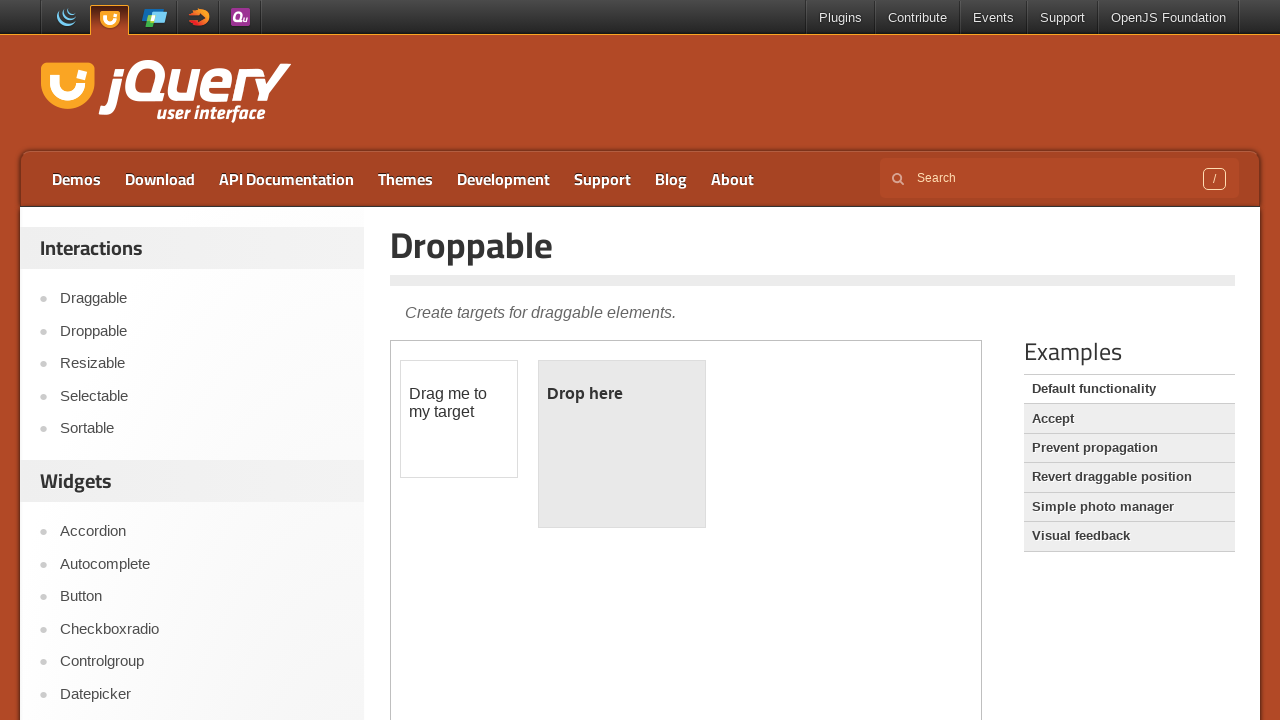

Located the draggable source element
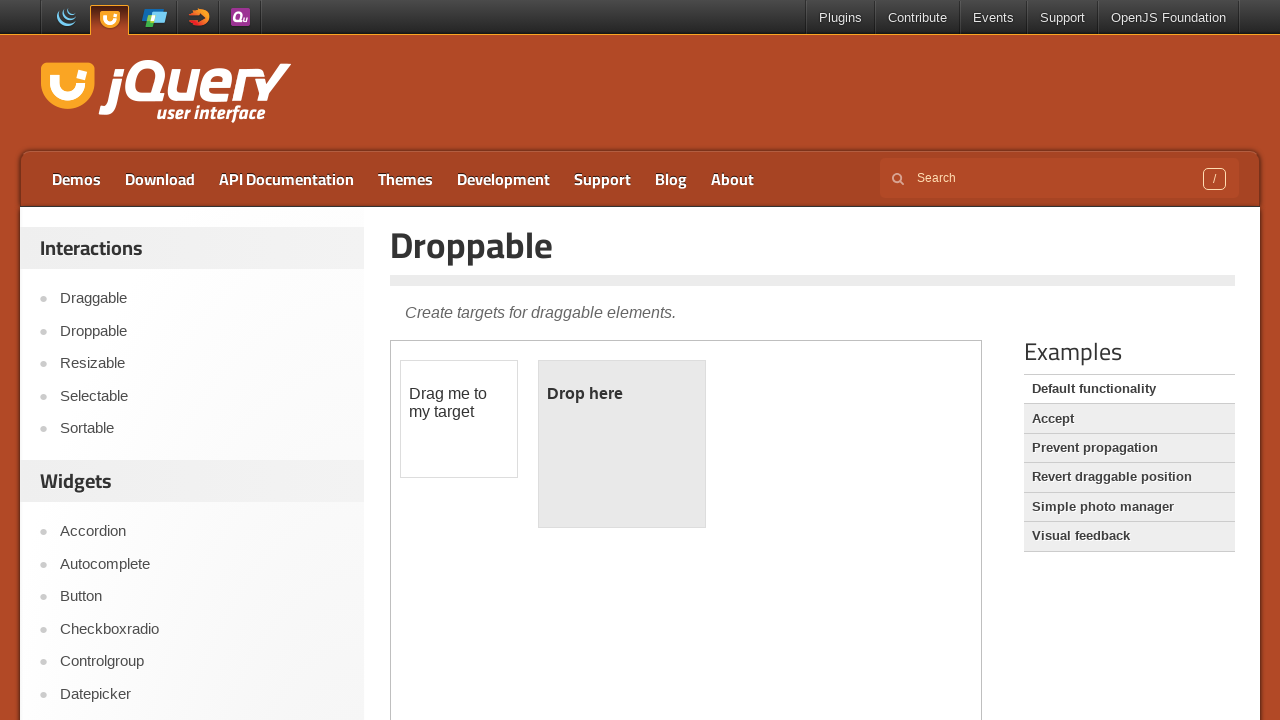

Located the droppable target element
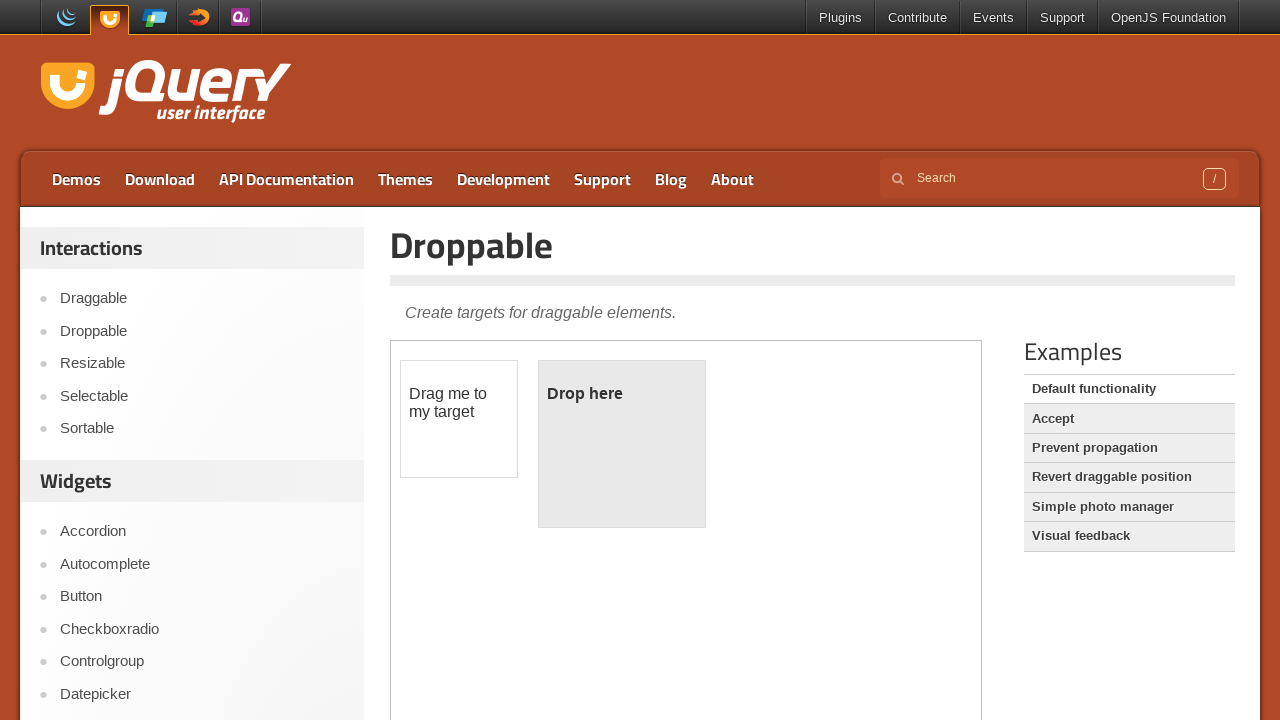

Dragged element from source to target location at (622, 444)
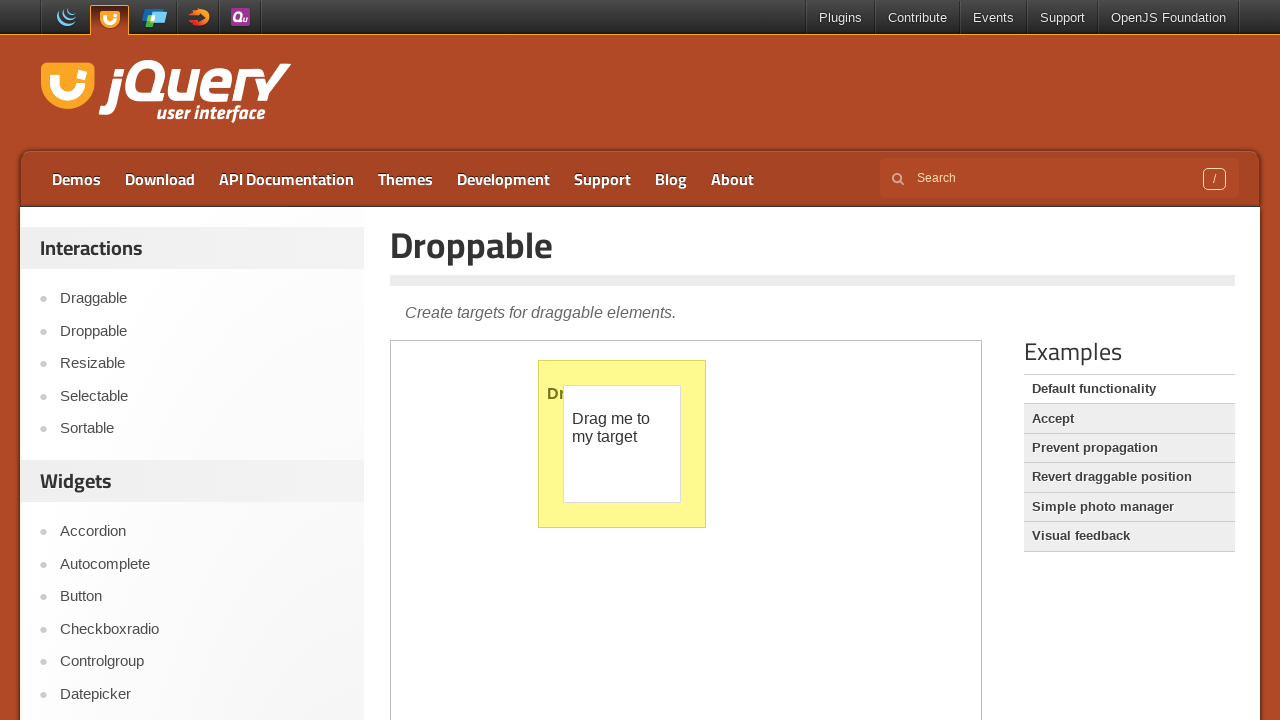

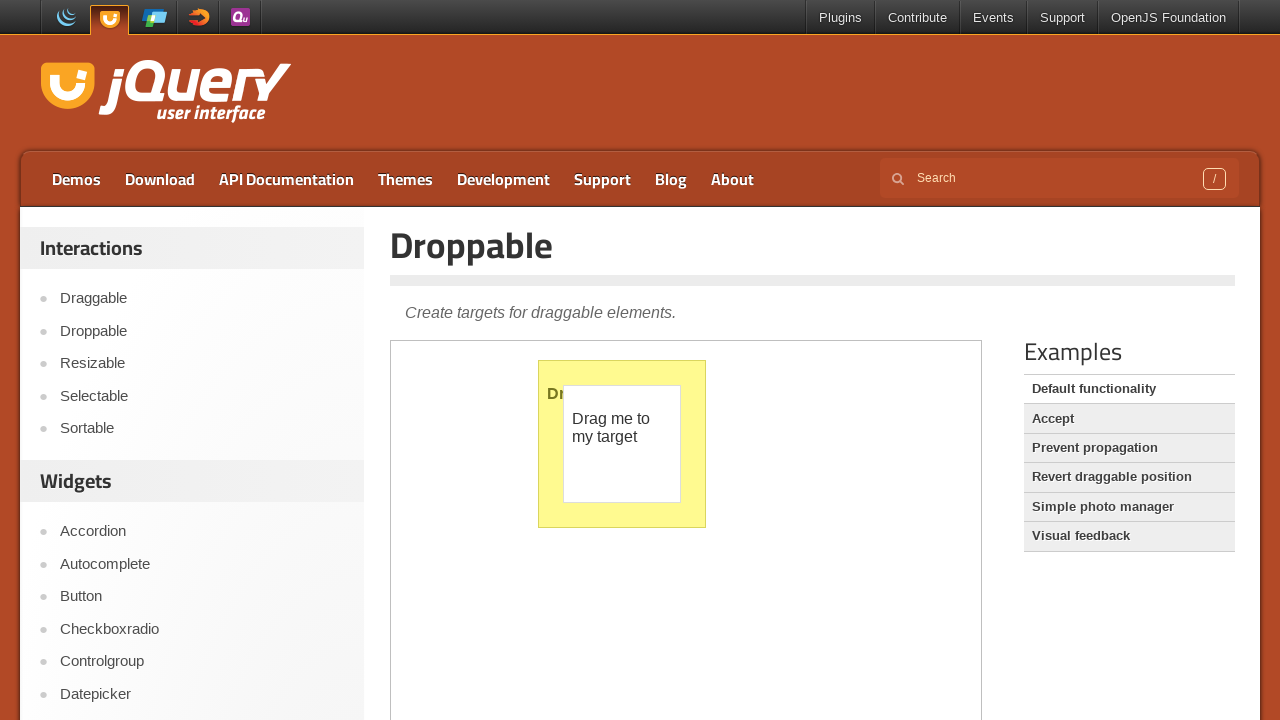